Tests clicking a link and verifying navigation to the correct page by checking the h1 heading text and current URL

Starting URL: https://kristinek.github.io/site/examples/actions

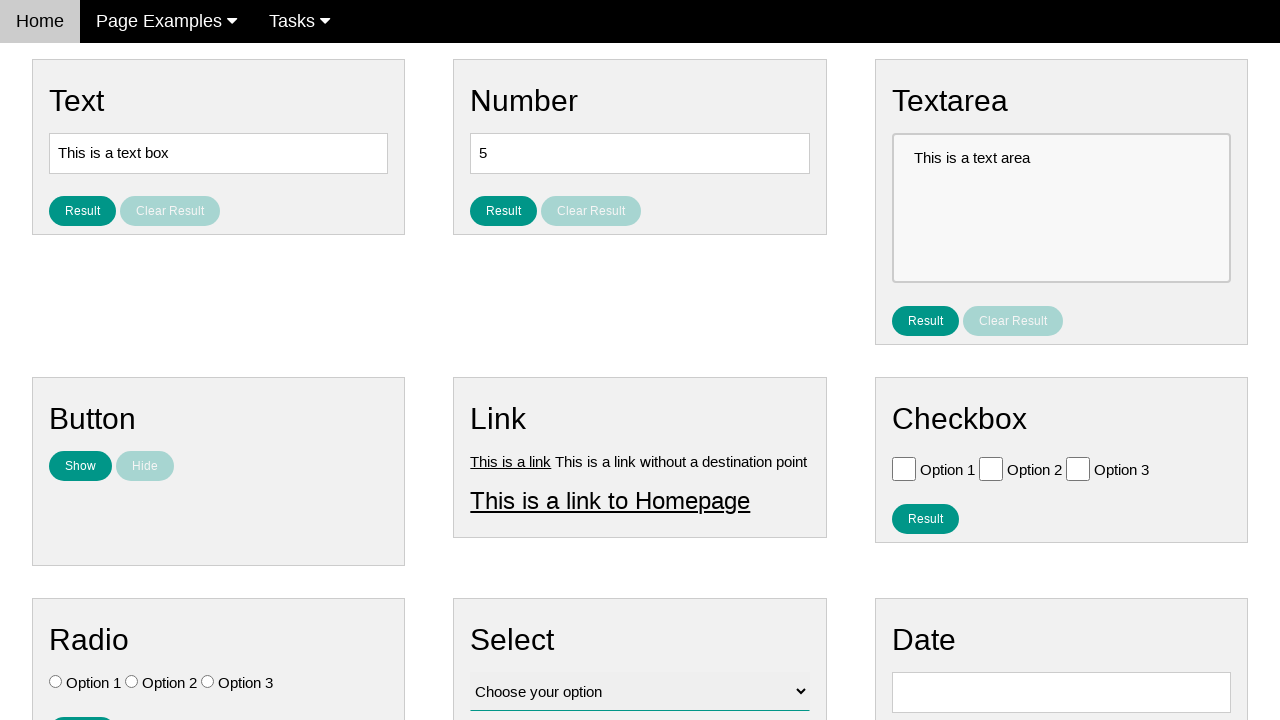

Clicked on Link 1 at (511, 461) on a[title='Link 1']
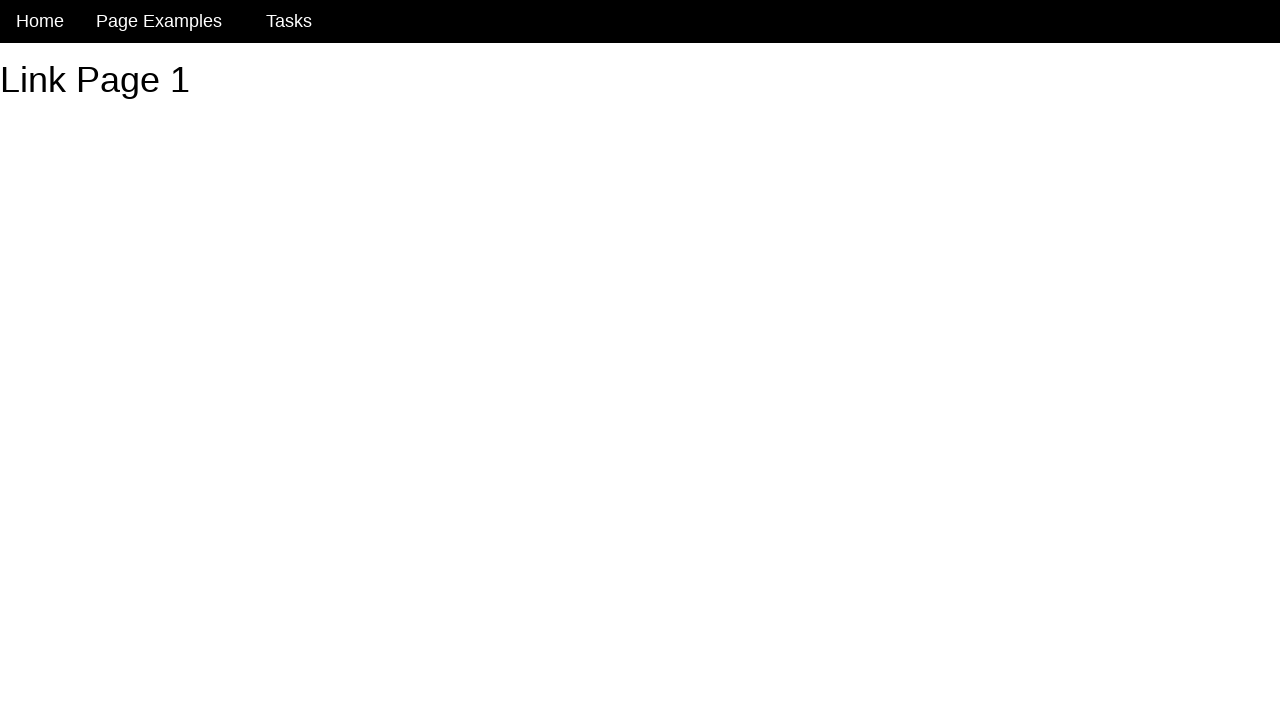

Verified h1 heading text is 'Link Page 1'
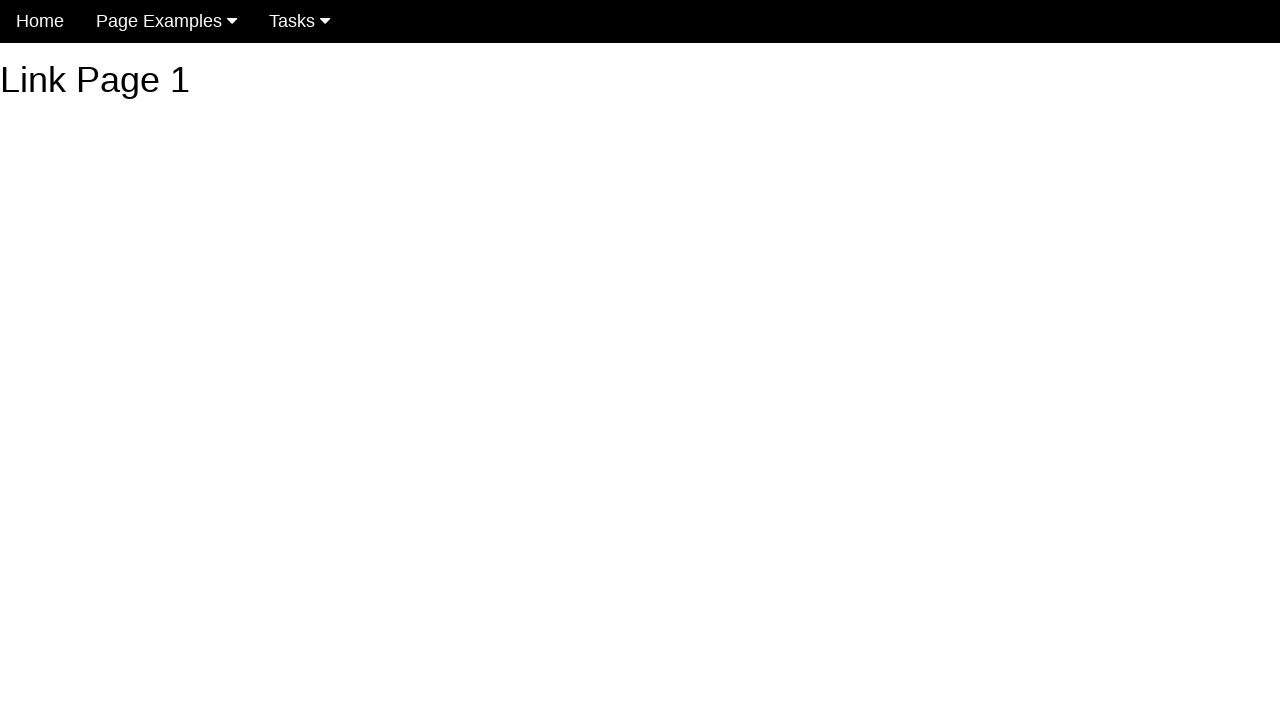

Verified current URL is 'https://kristinek.github.io/site/examples/link1'
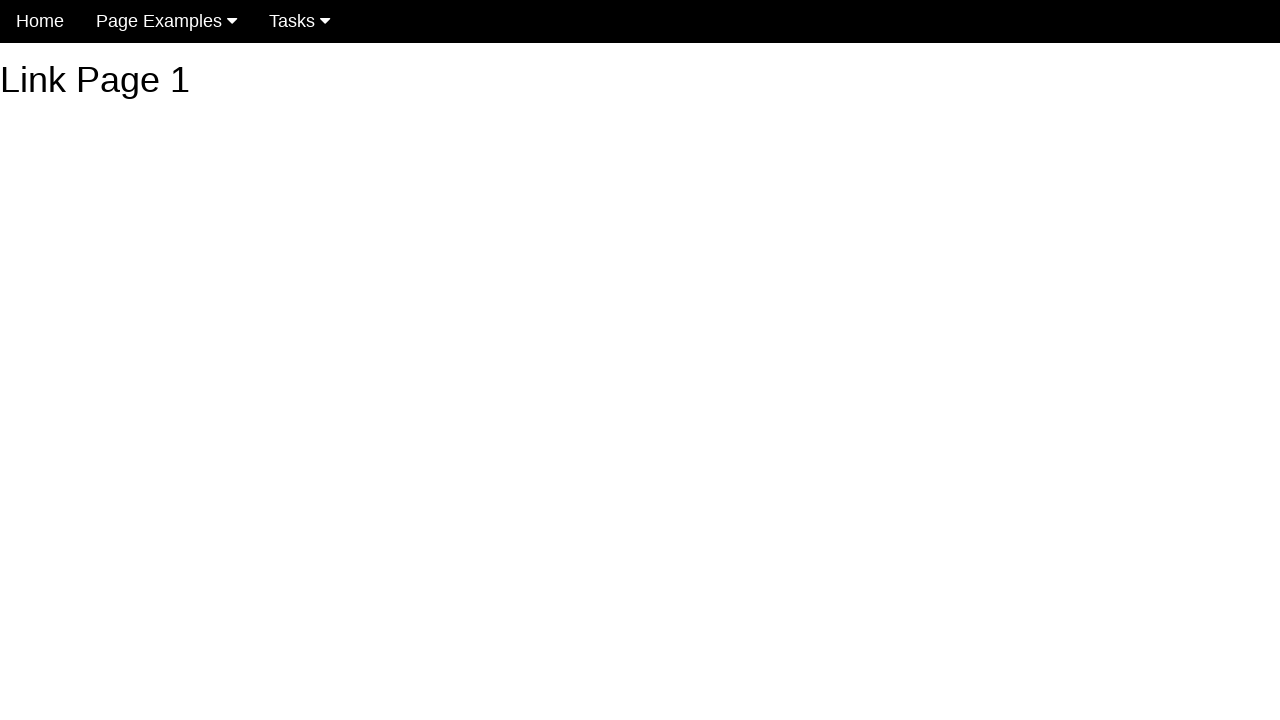

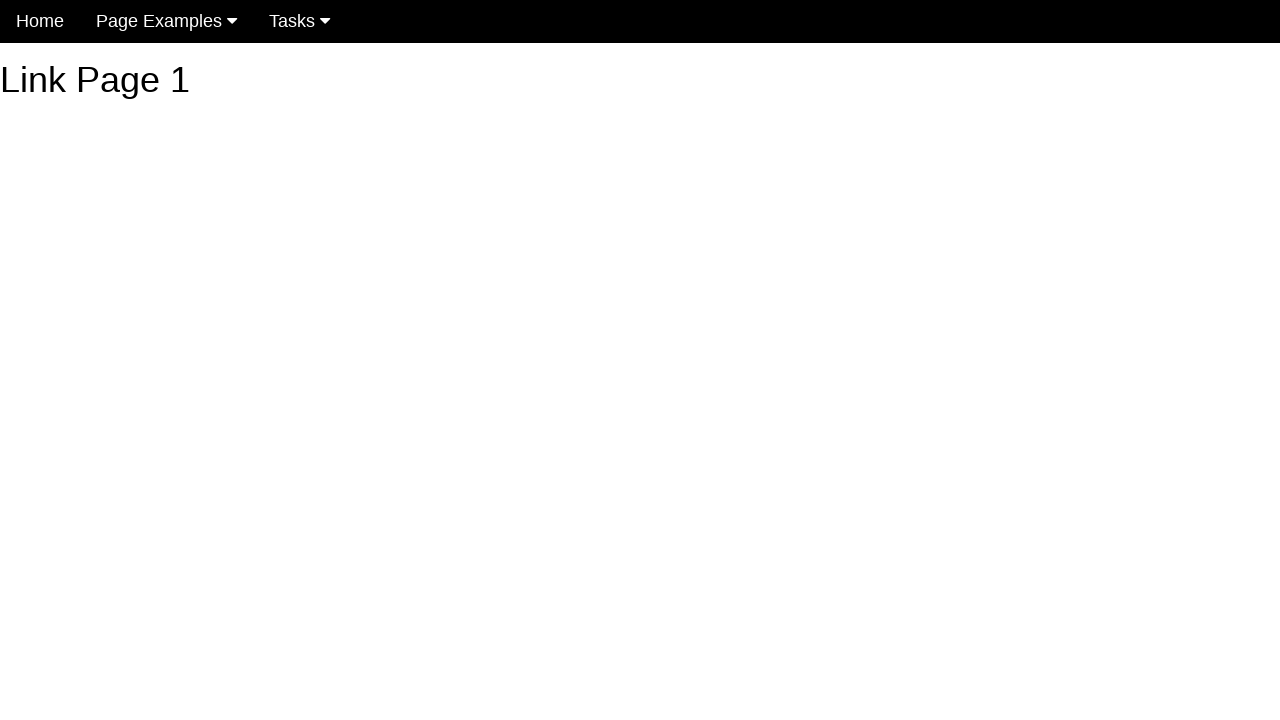